Tests dropdown selection functionality by selecting options from country dropdown using different methods (index, value, visible text), then navigates to challenges page and selects options from another dropdown.

Starting URL: https://cursoautomacao.netlify.app

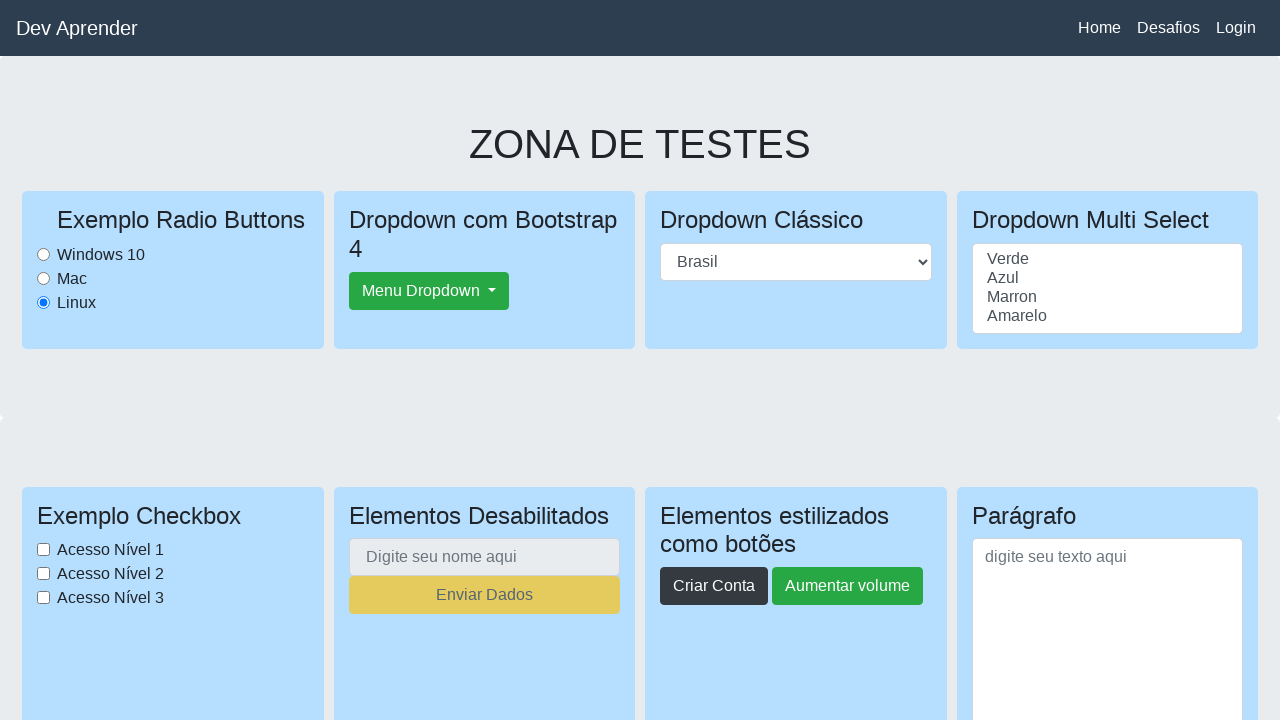

Selected country dropdown option at index 1 on select#paisselect
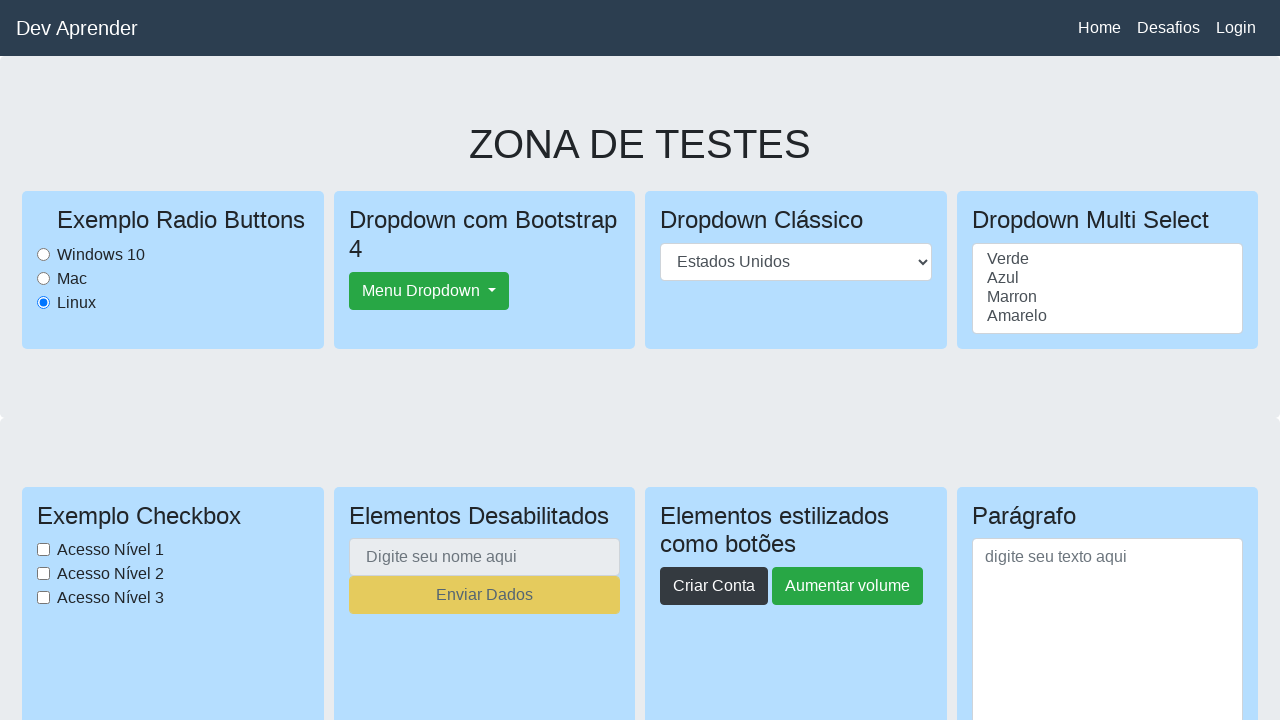

Selected country dropdown option with value 'canada' on select#paisselect
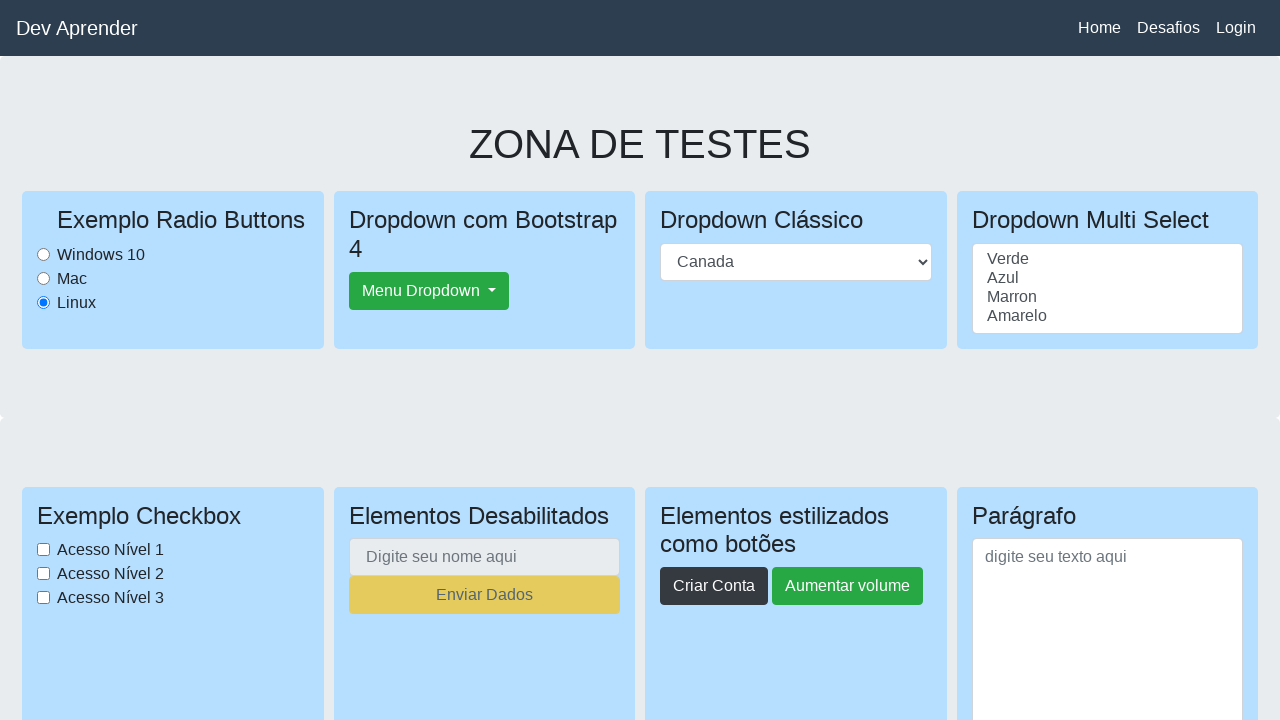

Selected country dropdown option with visible text 'Brasil' on select#paisselect
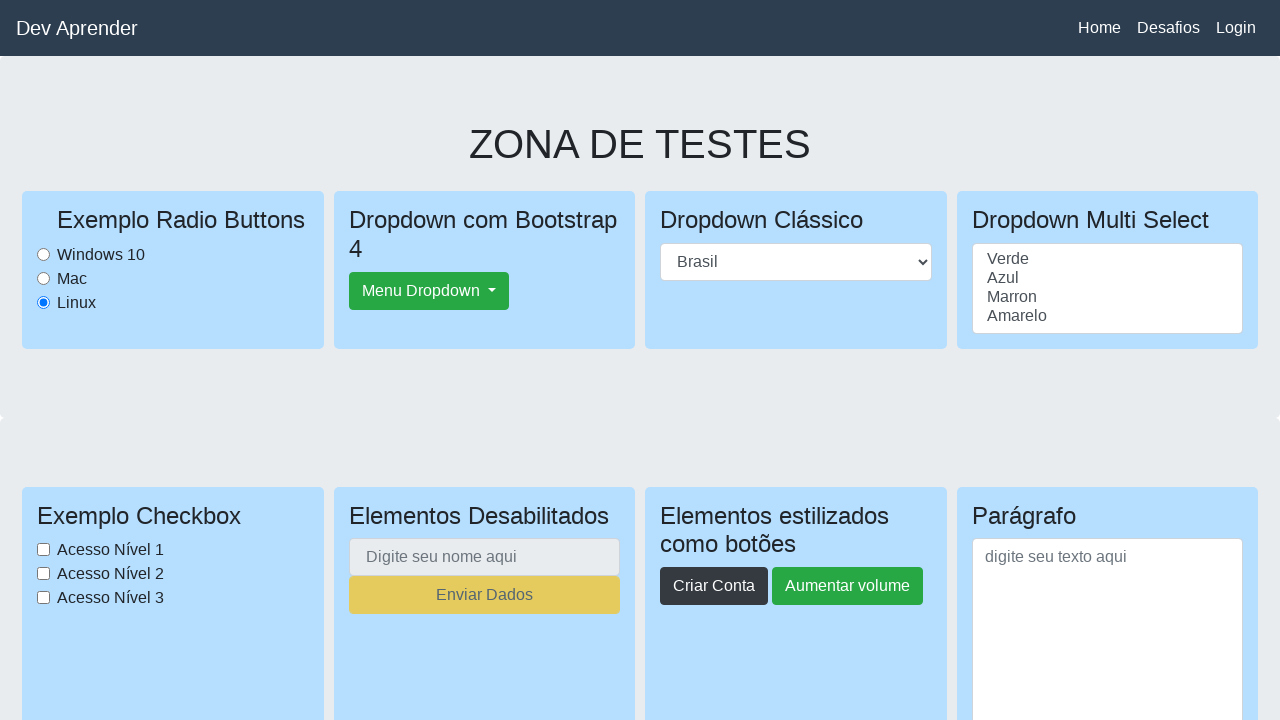

Clicked 'Desafios' link to navigate to challenges page at (1168, 28) on text=Desafios
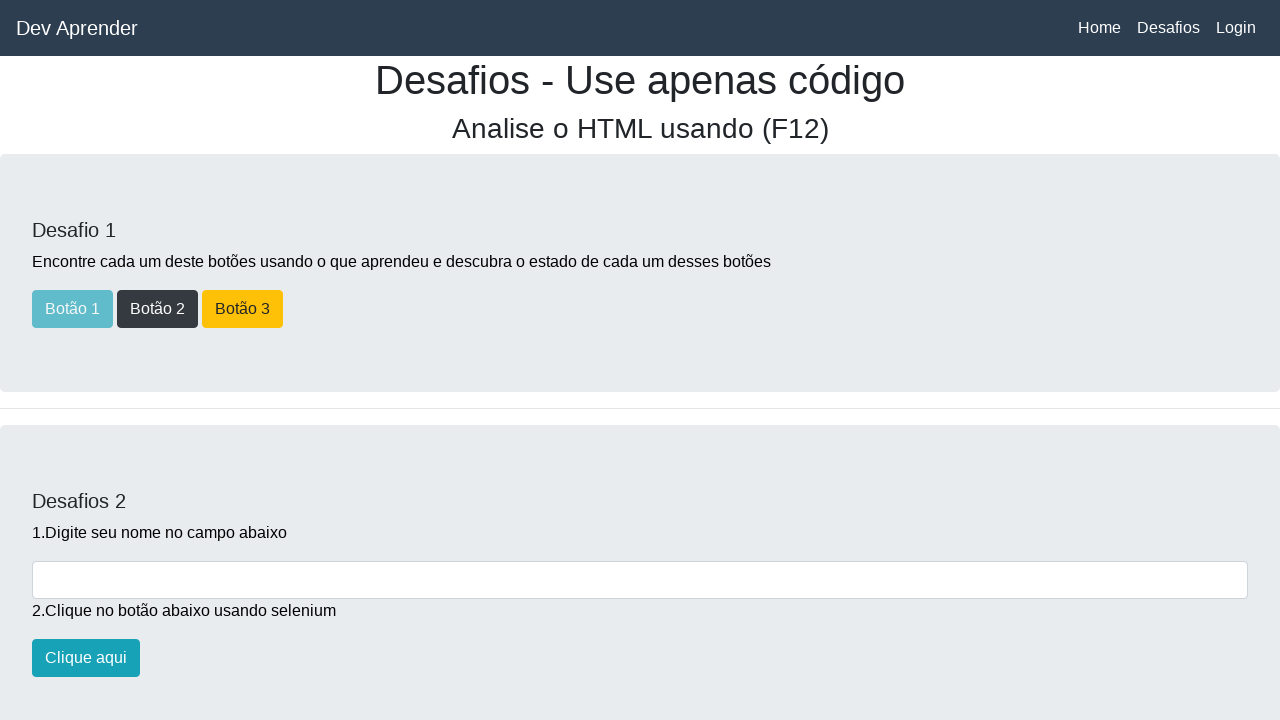

Waited for challenges page to load (networkidle)
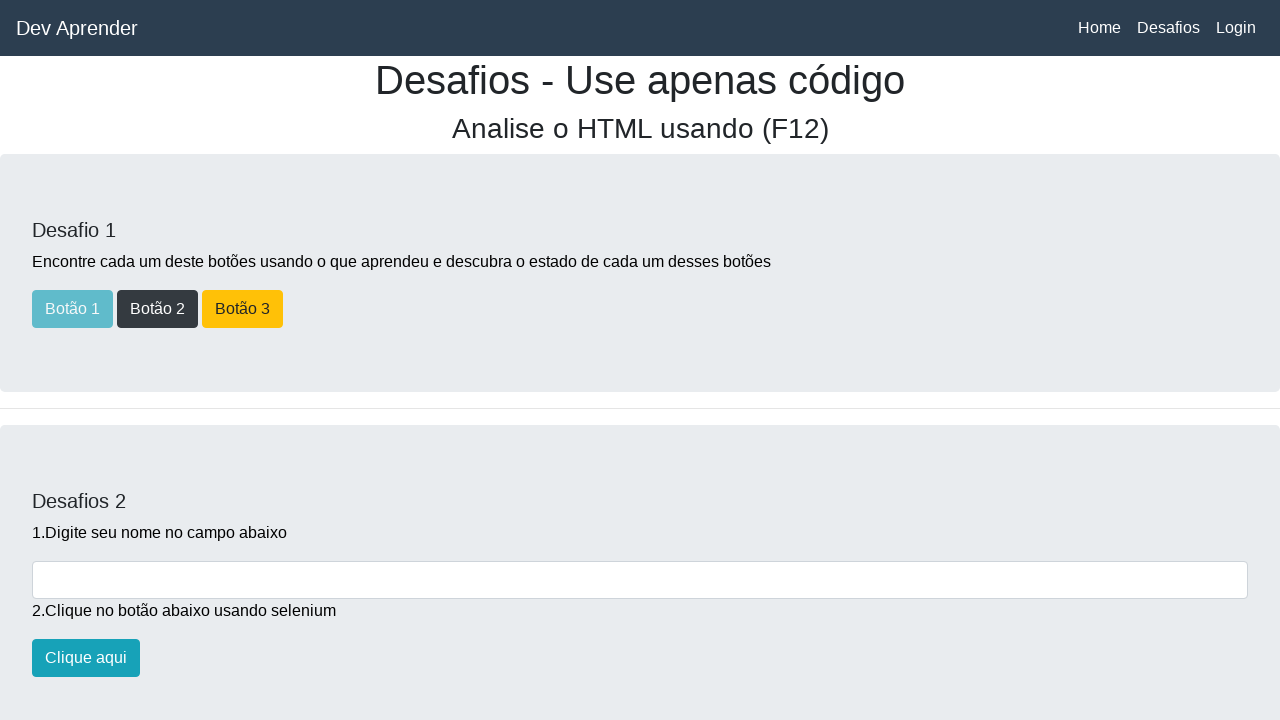

Scrolled down 2000 pixels to view challenge dropdown
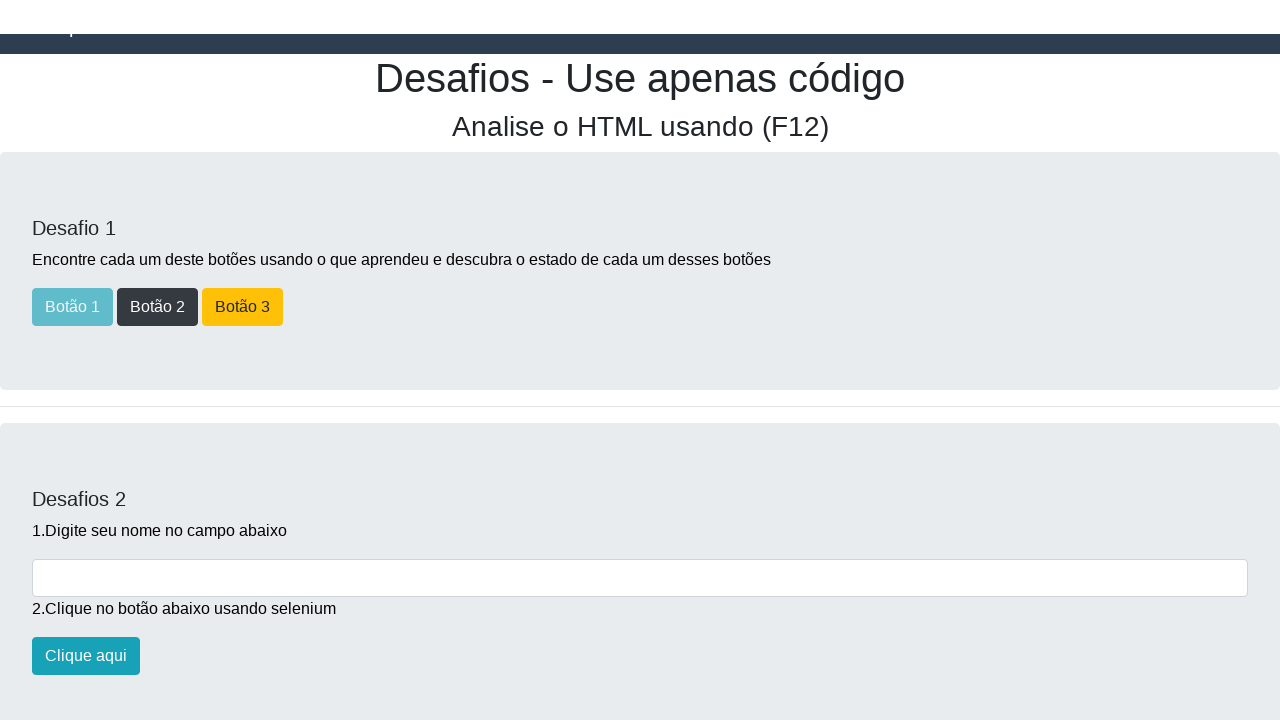

Selected challenge dropdown option at index 2 on select.form-control
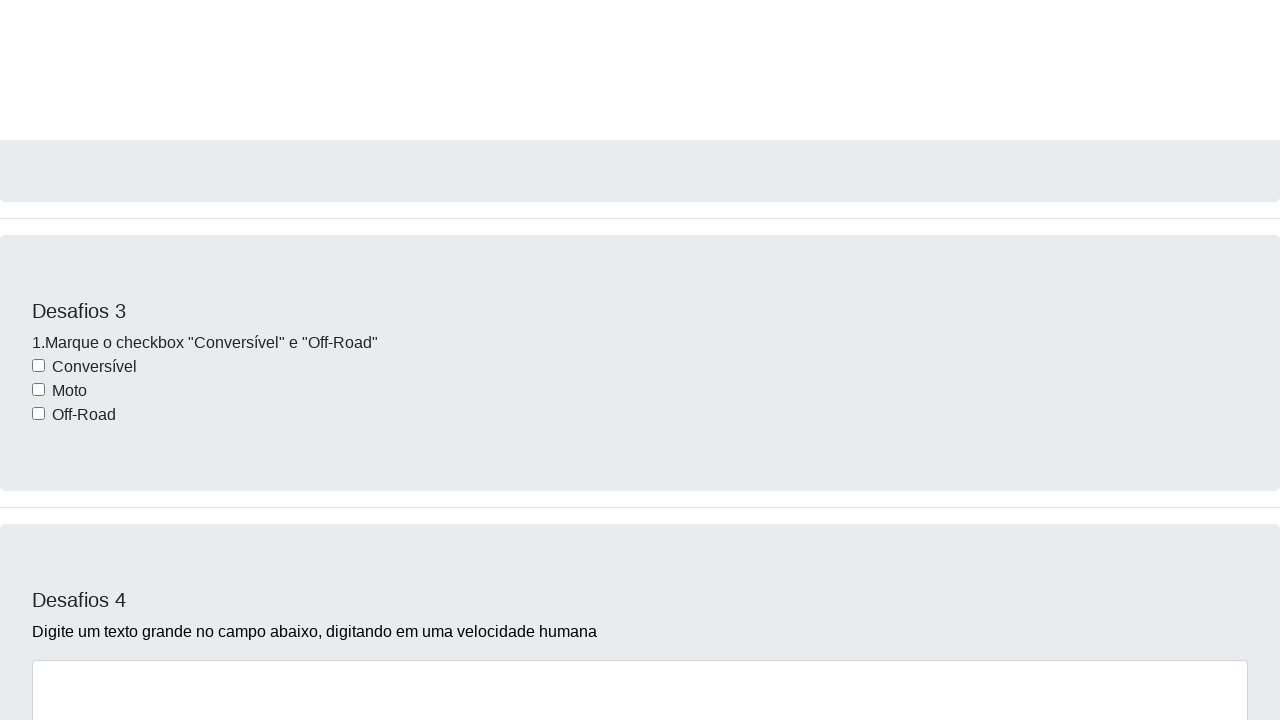

Selected challenge dropdown option at index 4 on select.form-control
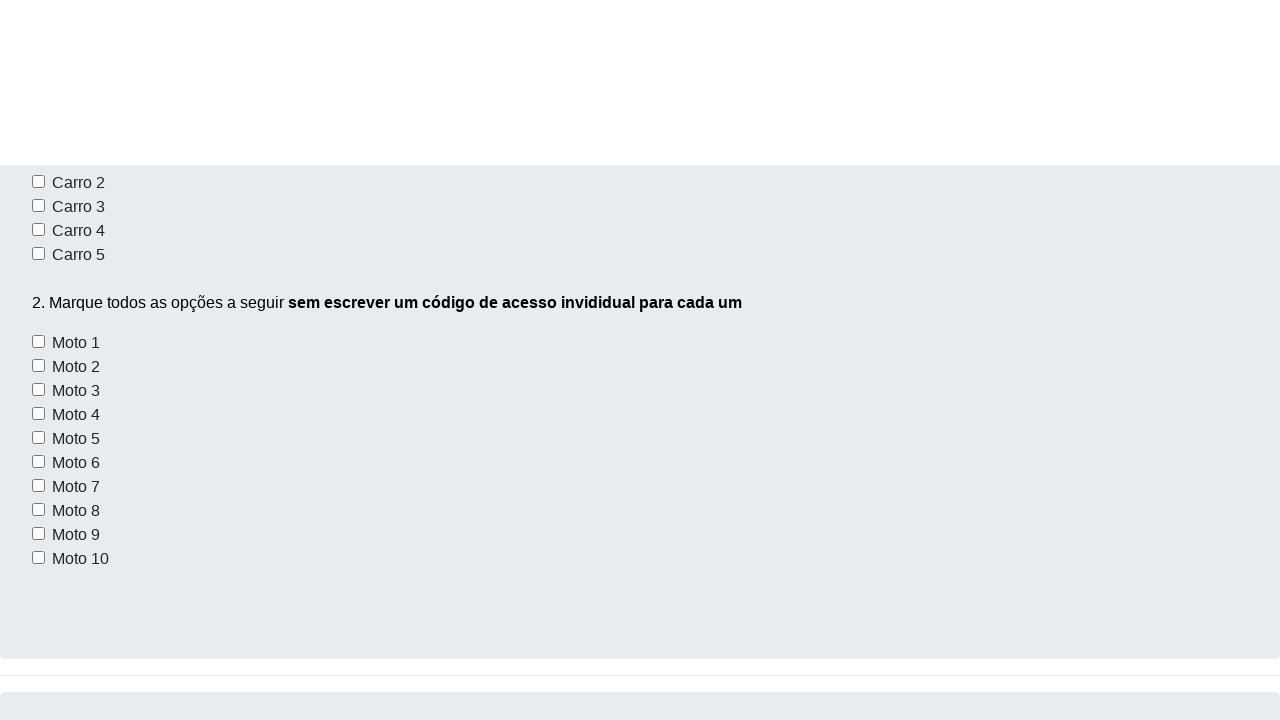

Selected challenge dropdown option at index 6 on select.form-control
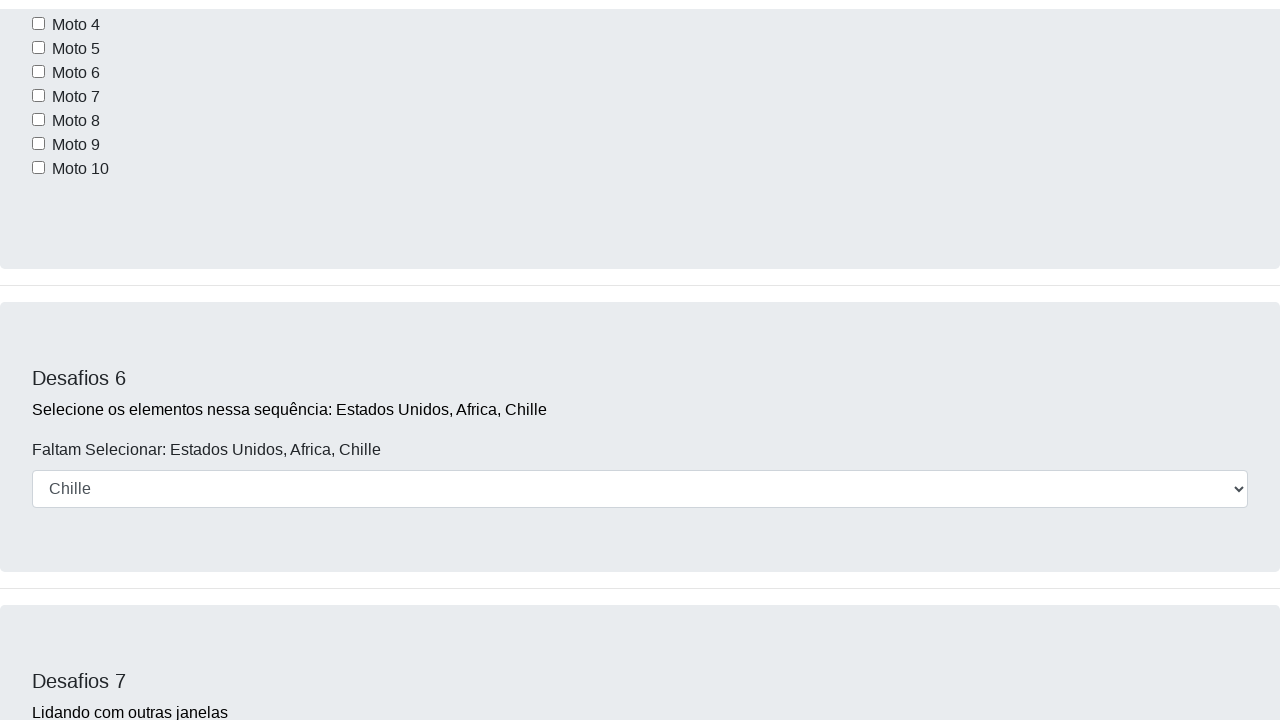

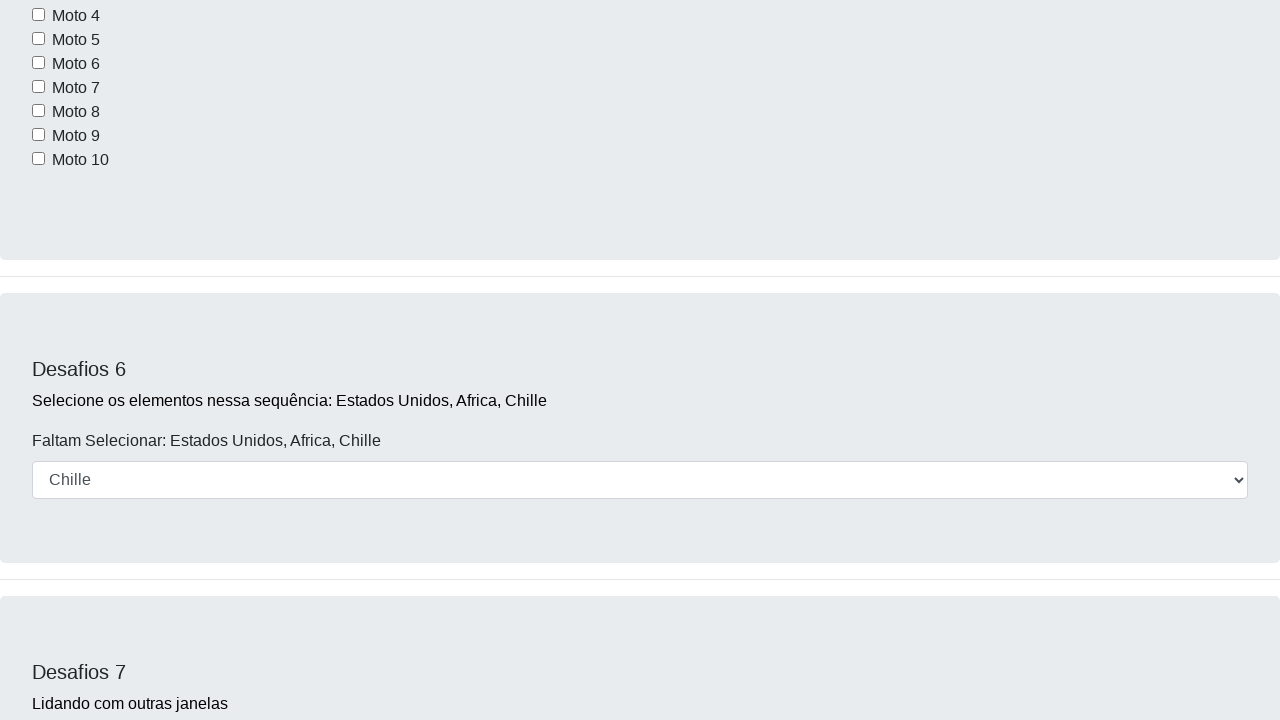